Tests click and drag selection functionality by selecting multiple consecutive items from a list

Starting URL: https://automationfc.github.io/jquery-selectable/

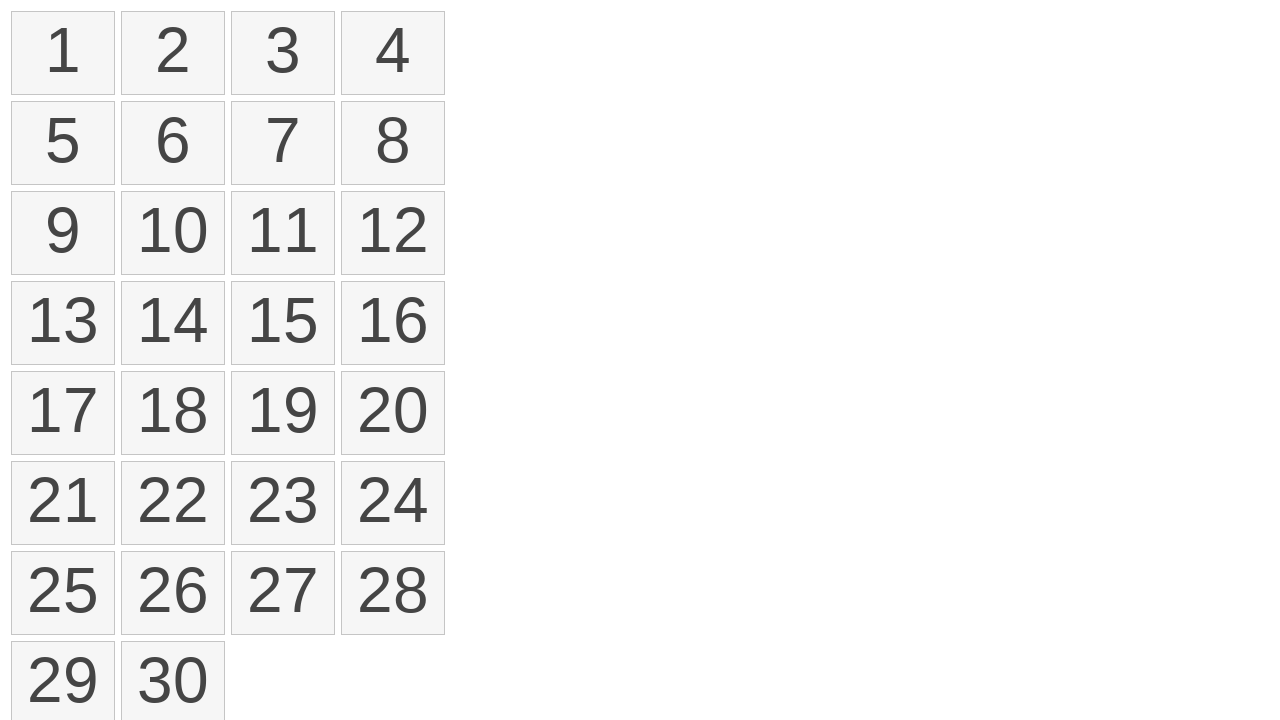

Retrieved all selectable number elements from the list
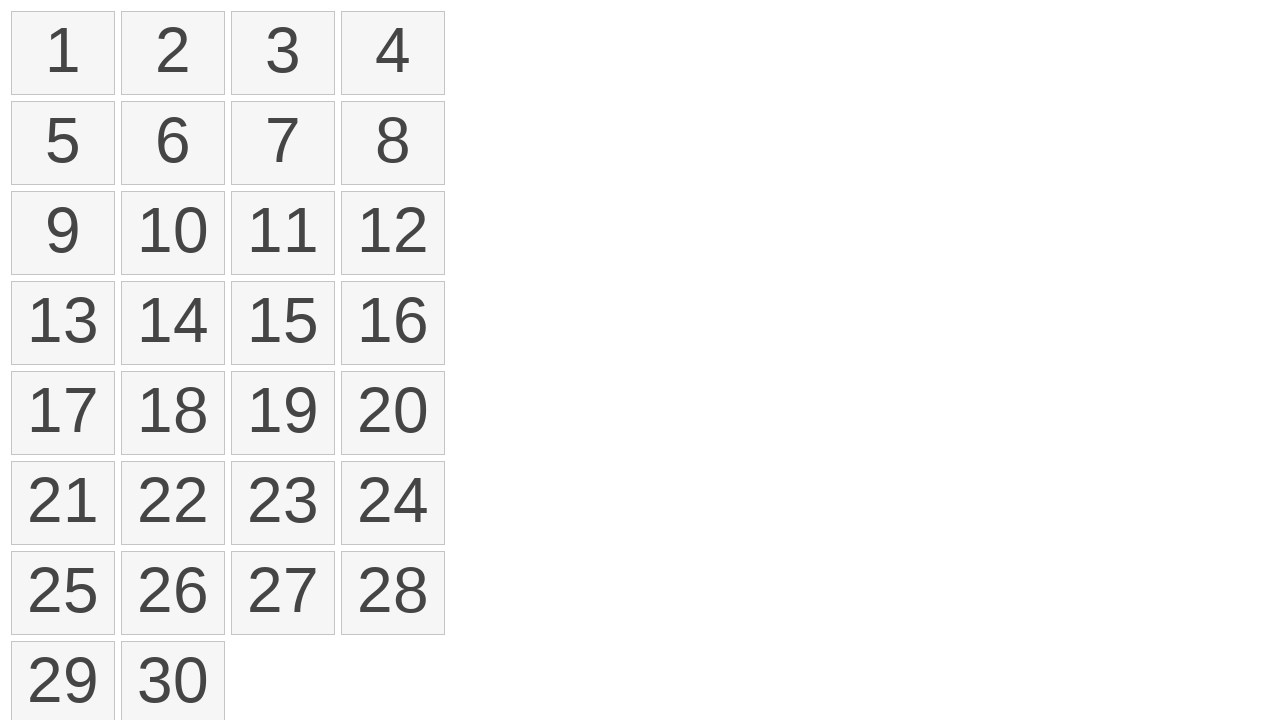

Selected first element for click and drag operation
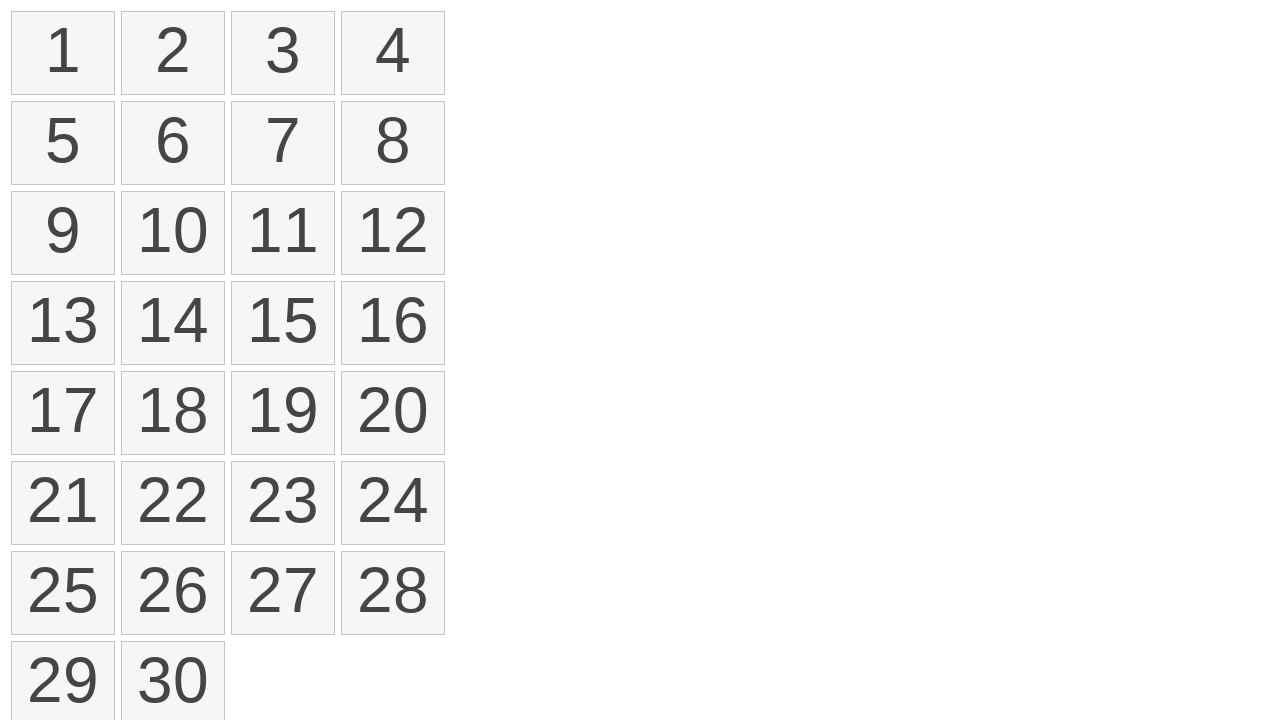

Selected 12th element as the target for drag operation
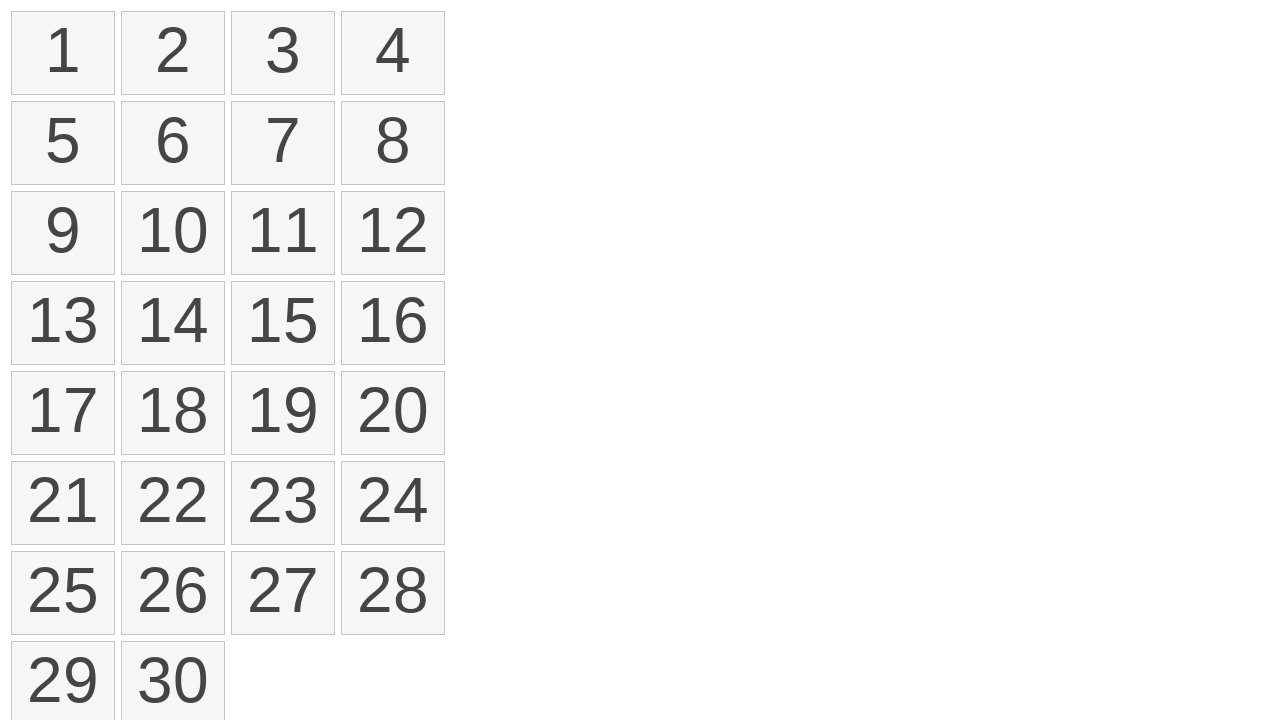

Moved mouse to first element position at (16, 16)
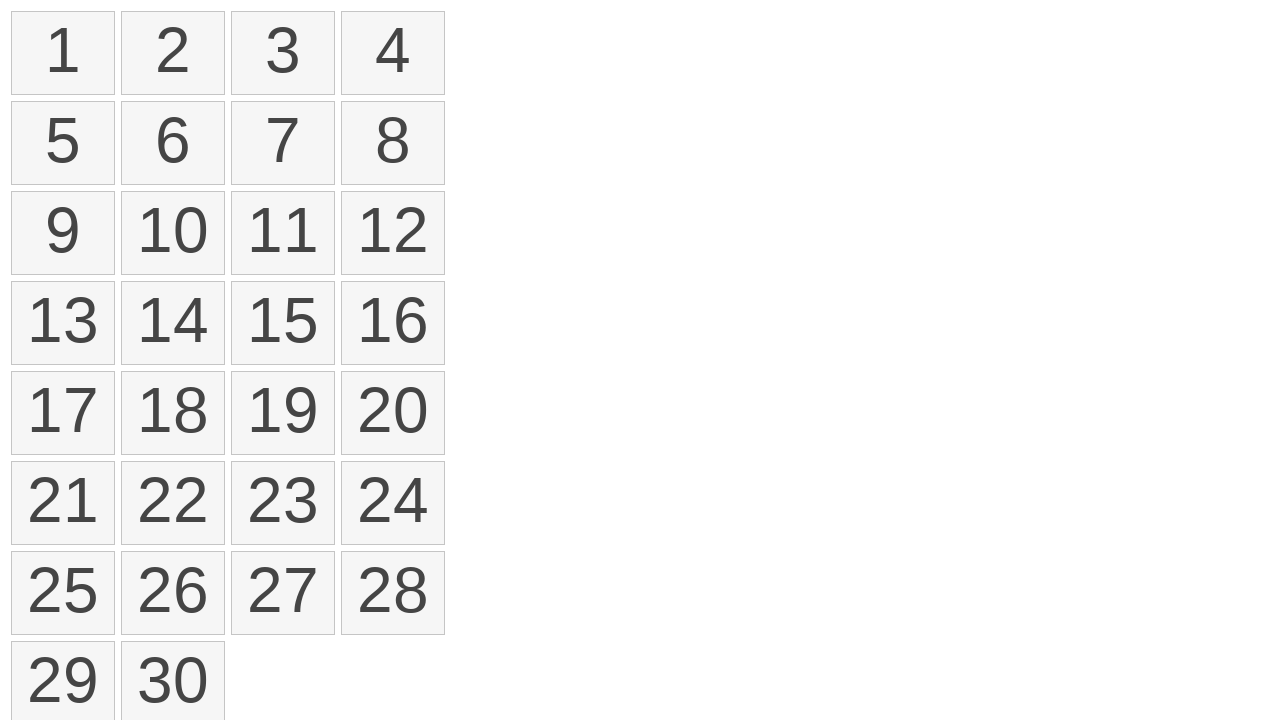

Pressed mouse button down on first element at (16, 16)
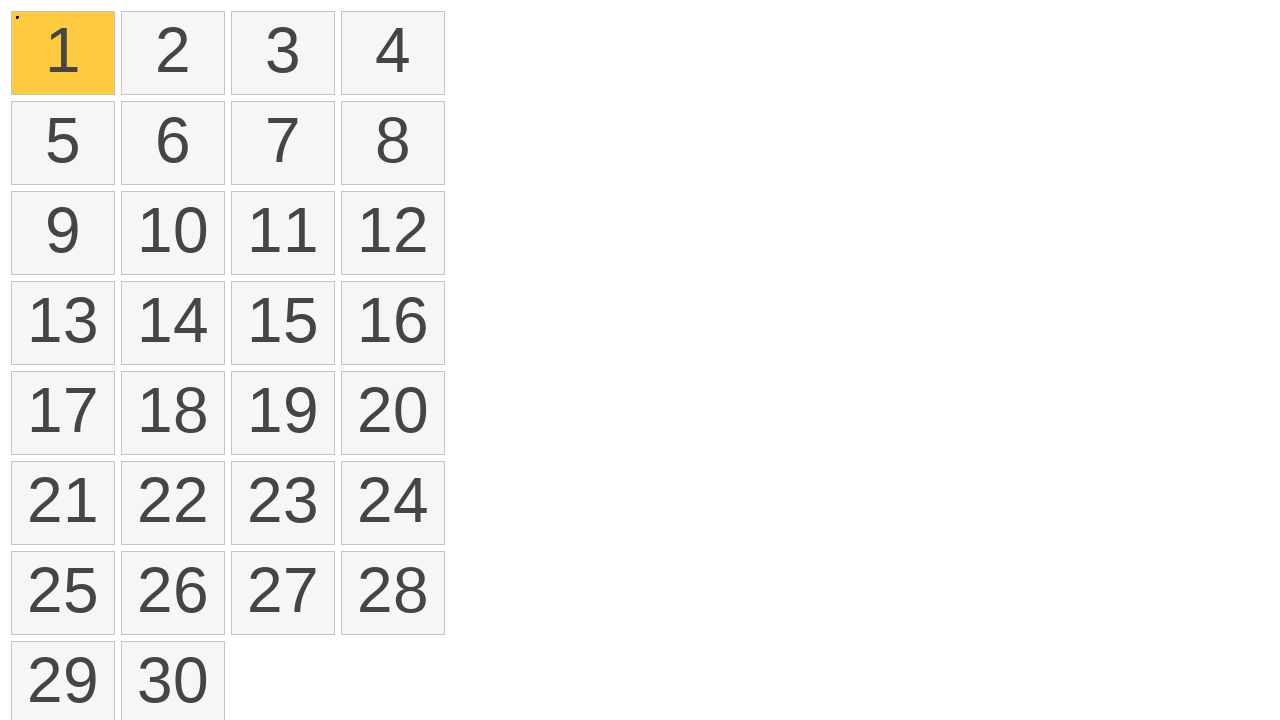

Dragged mouse to 12th element while holding button at (346, 196)
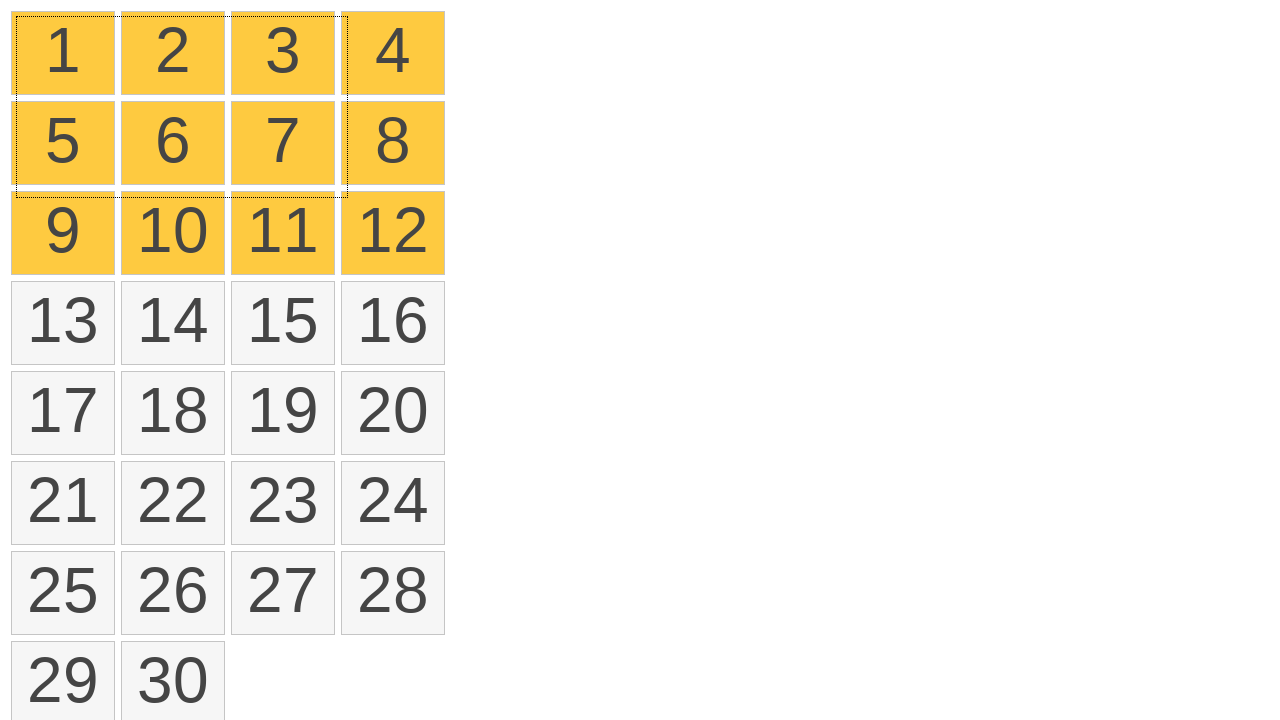

Released mouse button to complete drag selection at (346, 196)
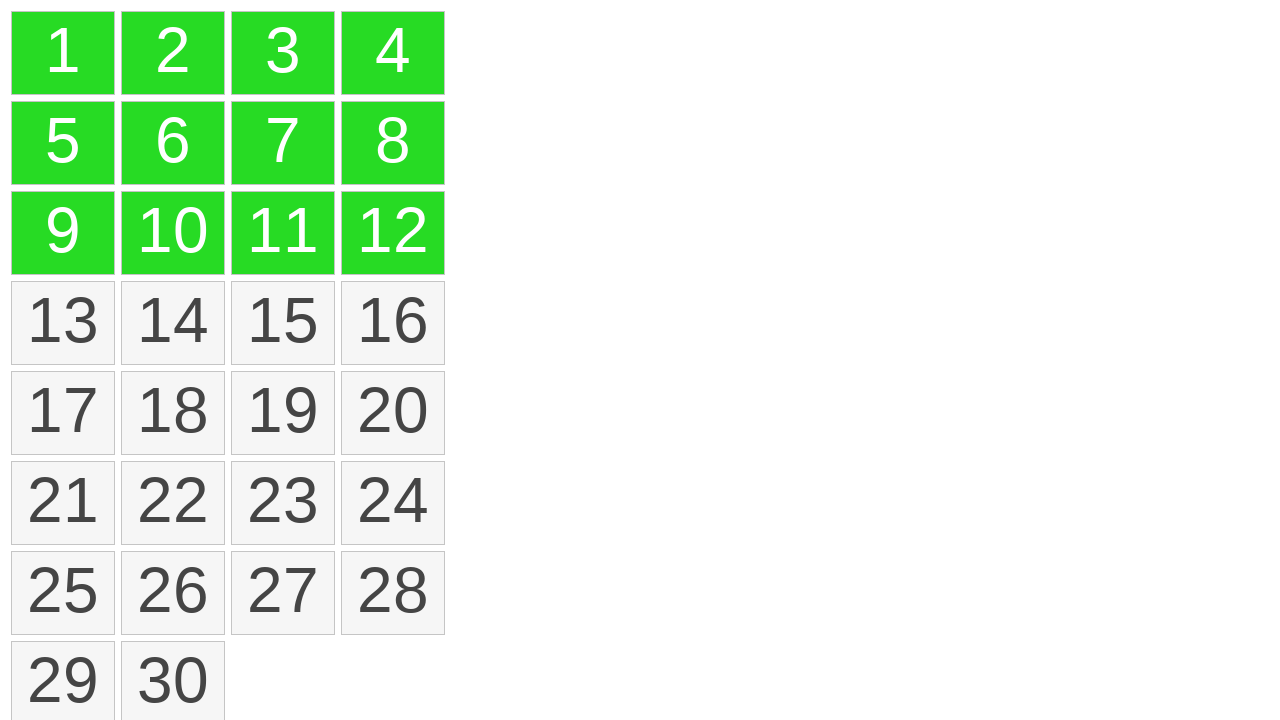

Counted selected items: 12 elements are highlighted
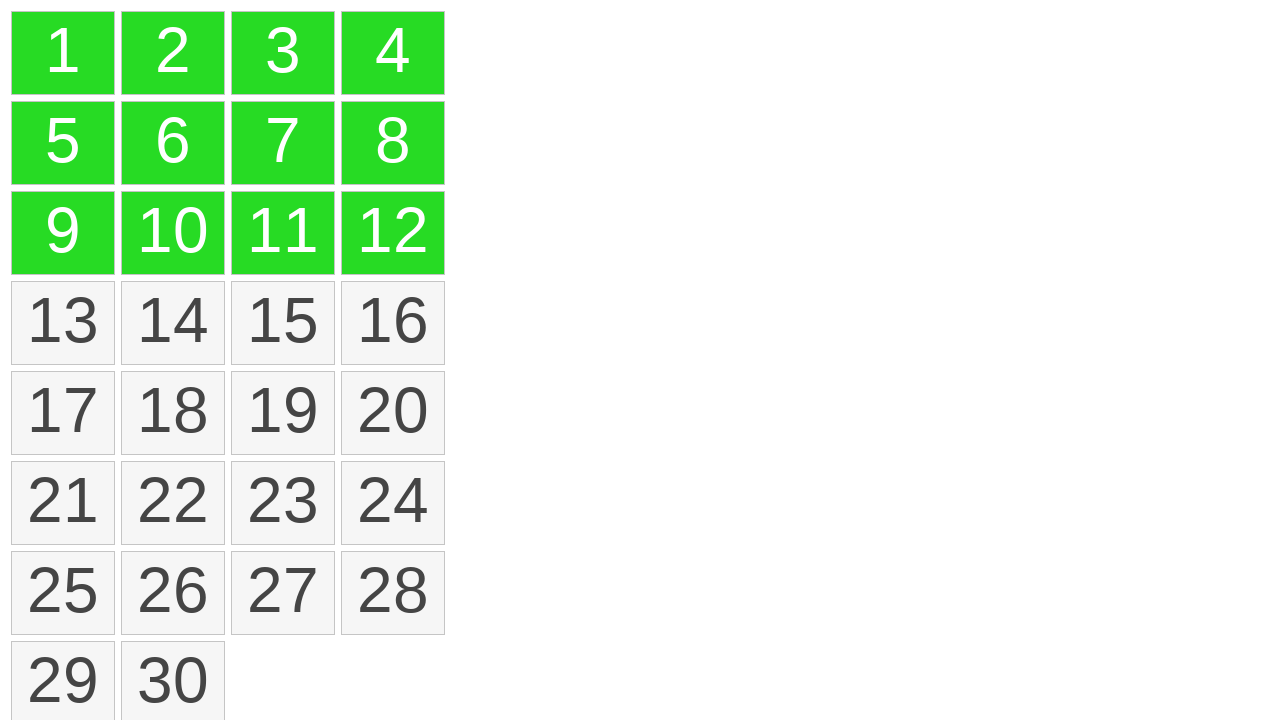

Assertion passed: exactly 12 items are selected
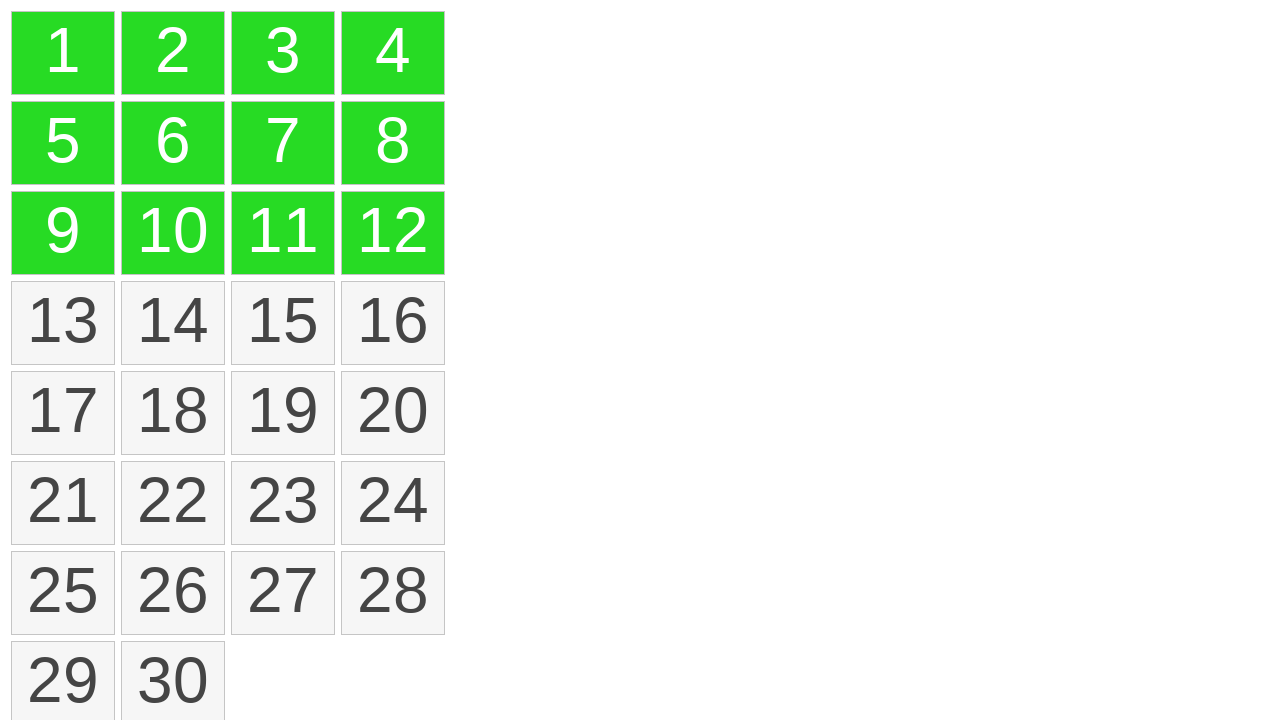

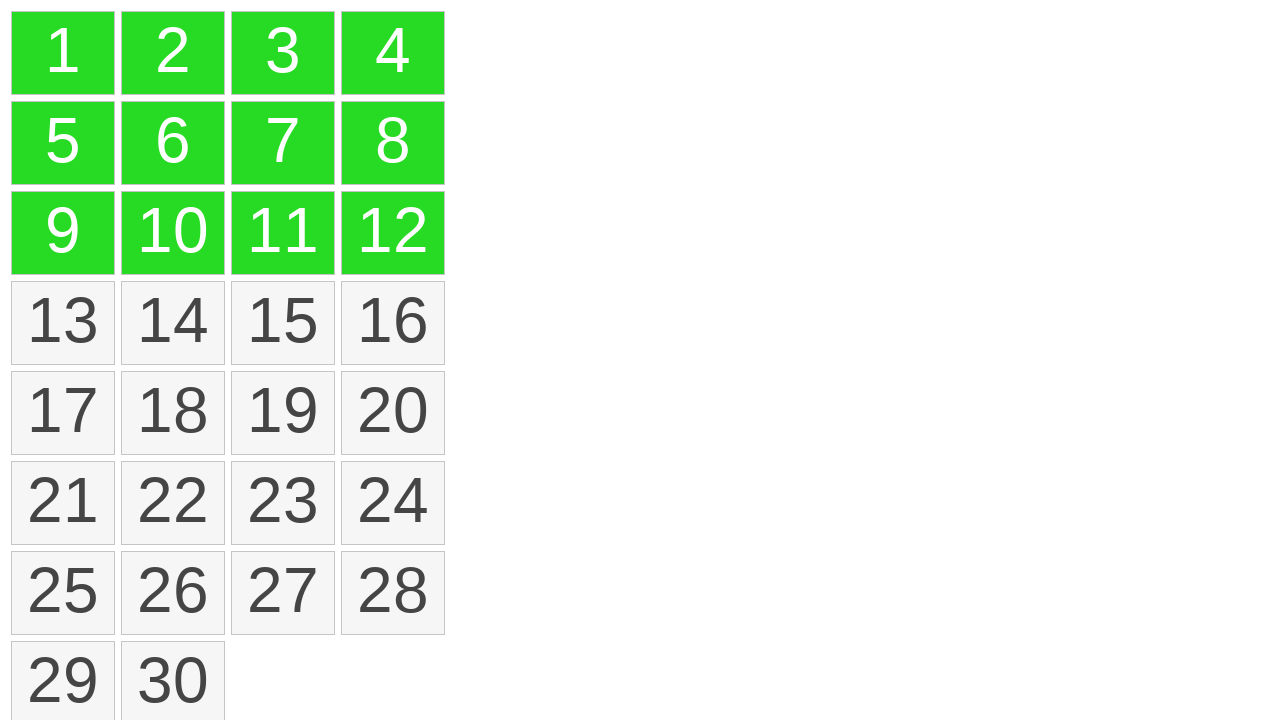